Tests the getByRole locator functionality by attempting to locate an input element with submit type on the homepage

Starting URL: https://demoblaze.com/

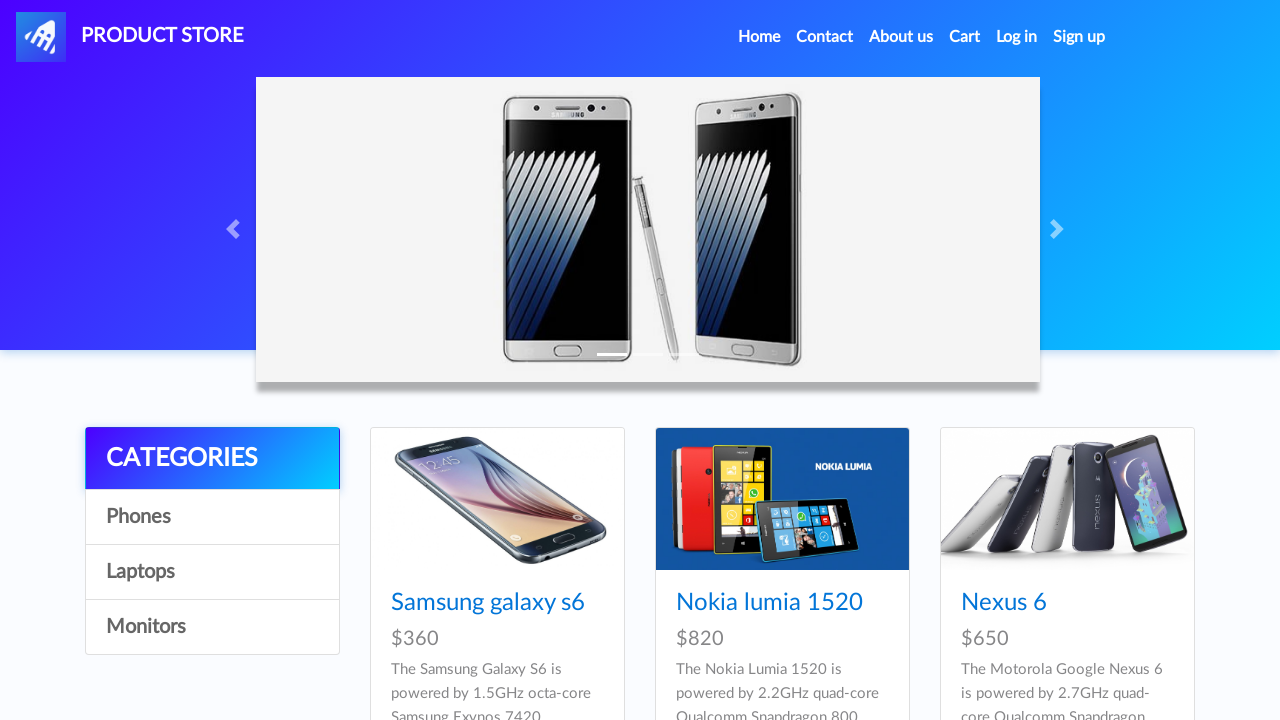

Navigated to https://demoblaze.com/
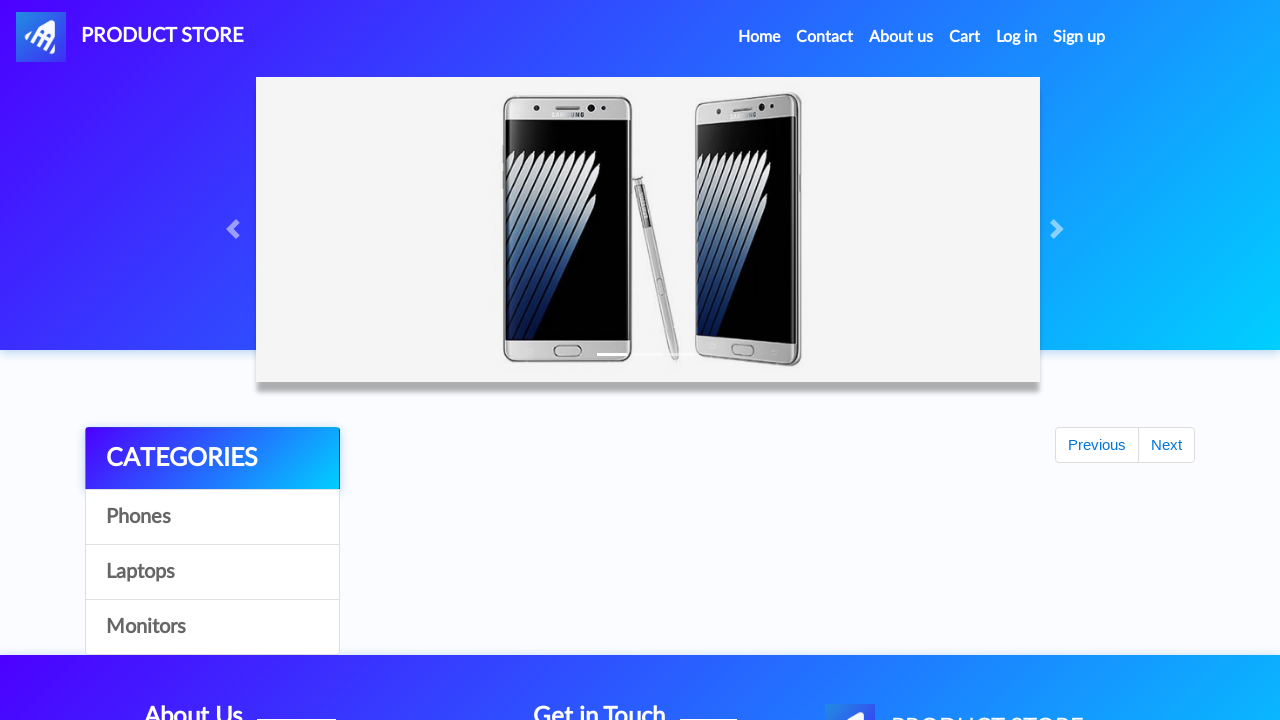

Located submit button element using getByRole locator
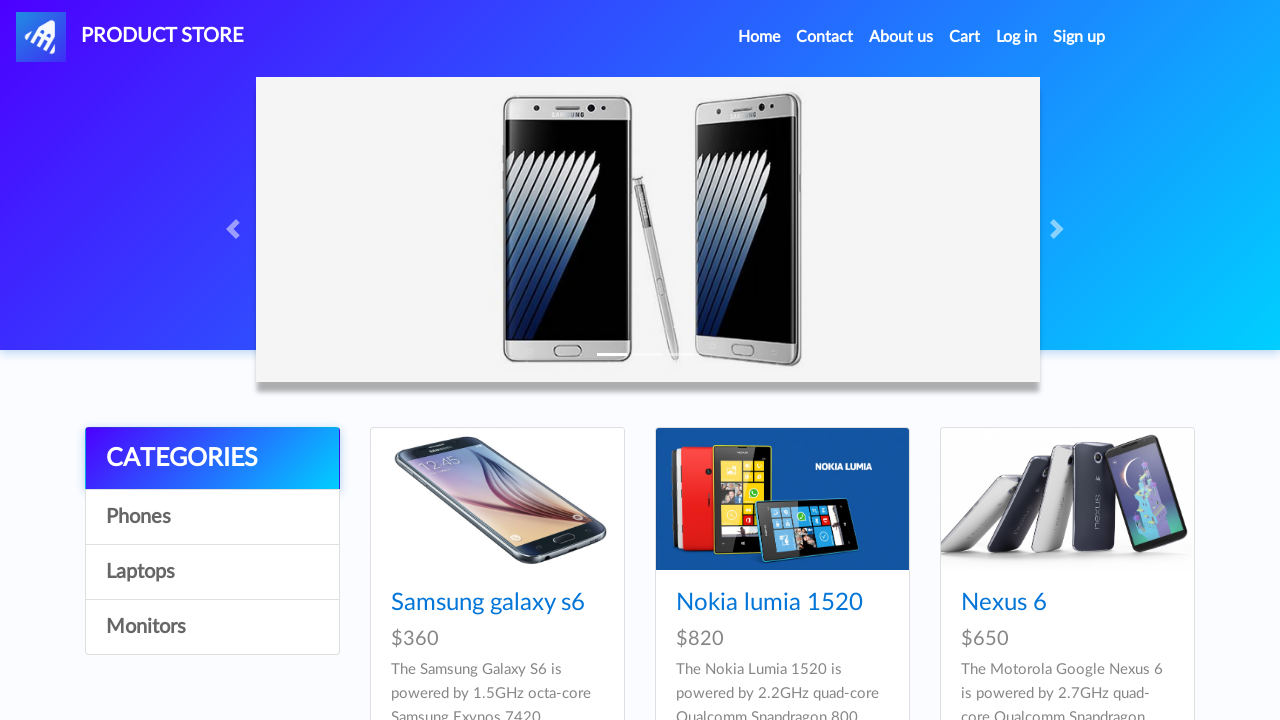

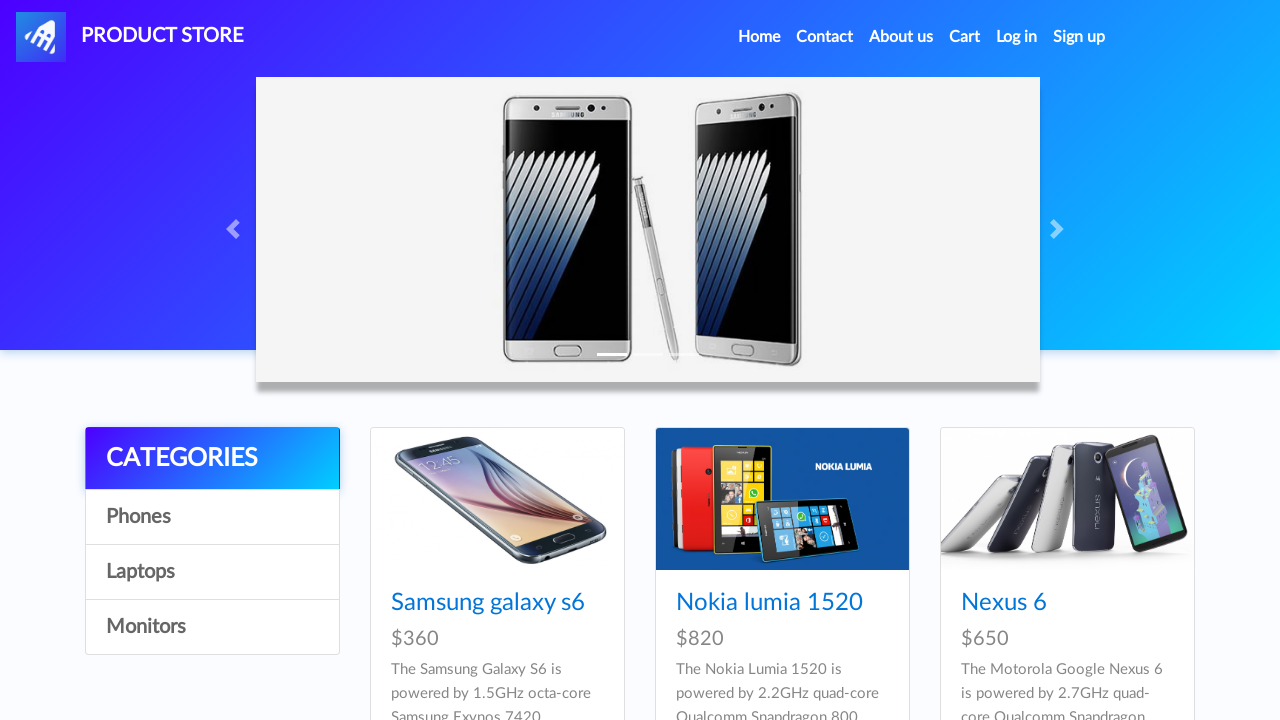